Tests file download functionality by clicking the Download button on the leafground file page

Starting URL: https://leafground.com/file.xhtml

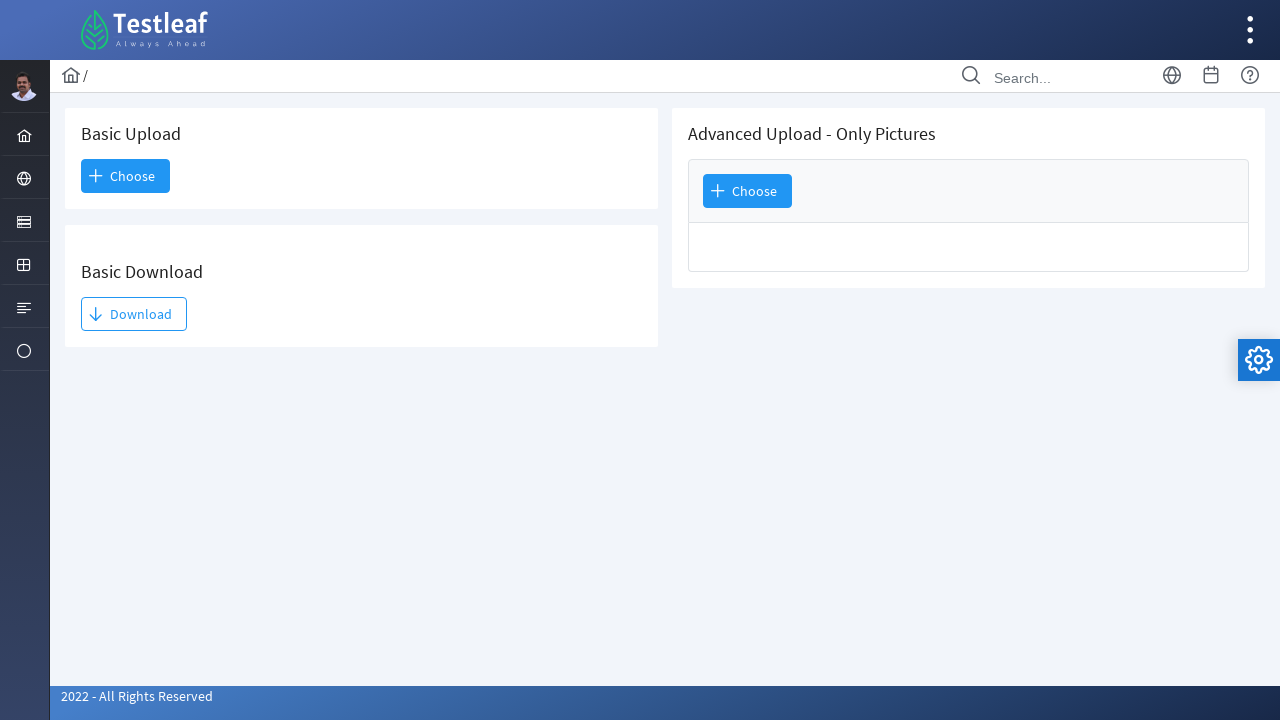

Navigated to leafground file download page
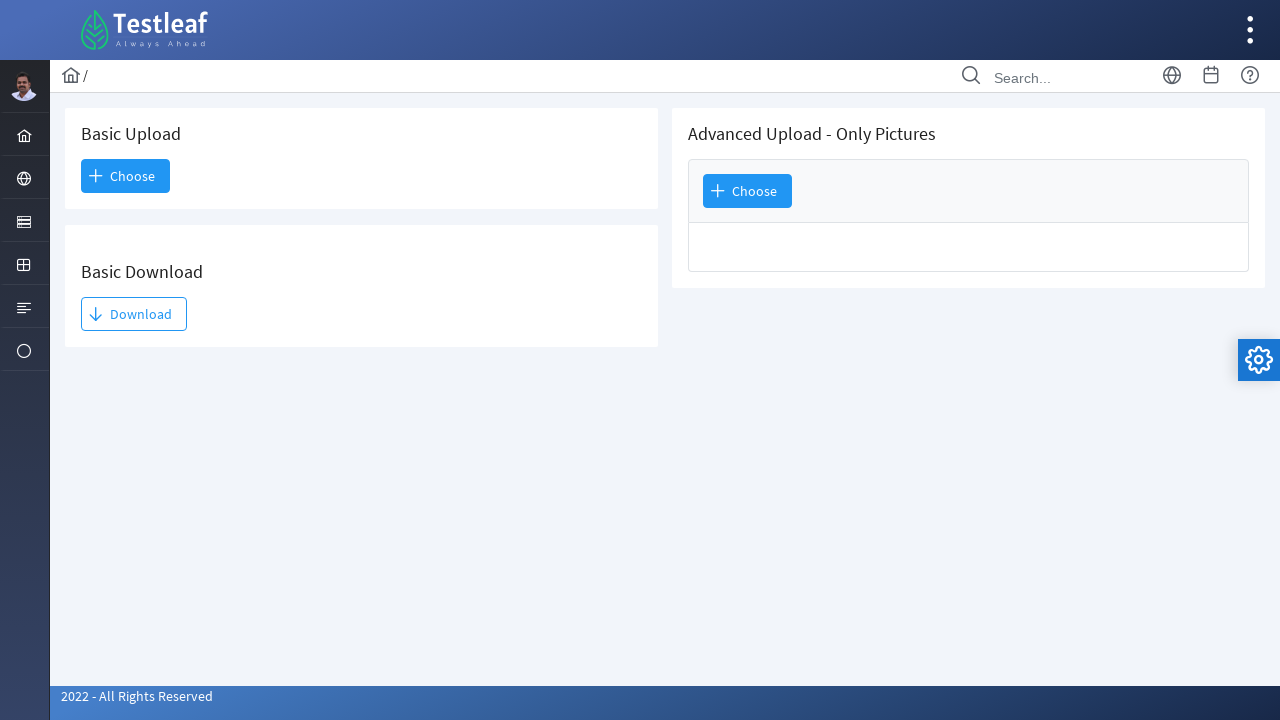

Clicked the Download button to trigger file download at (134, 314) on xpath=//span[text()='Download']
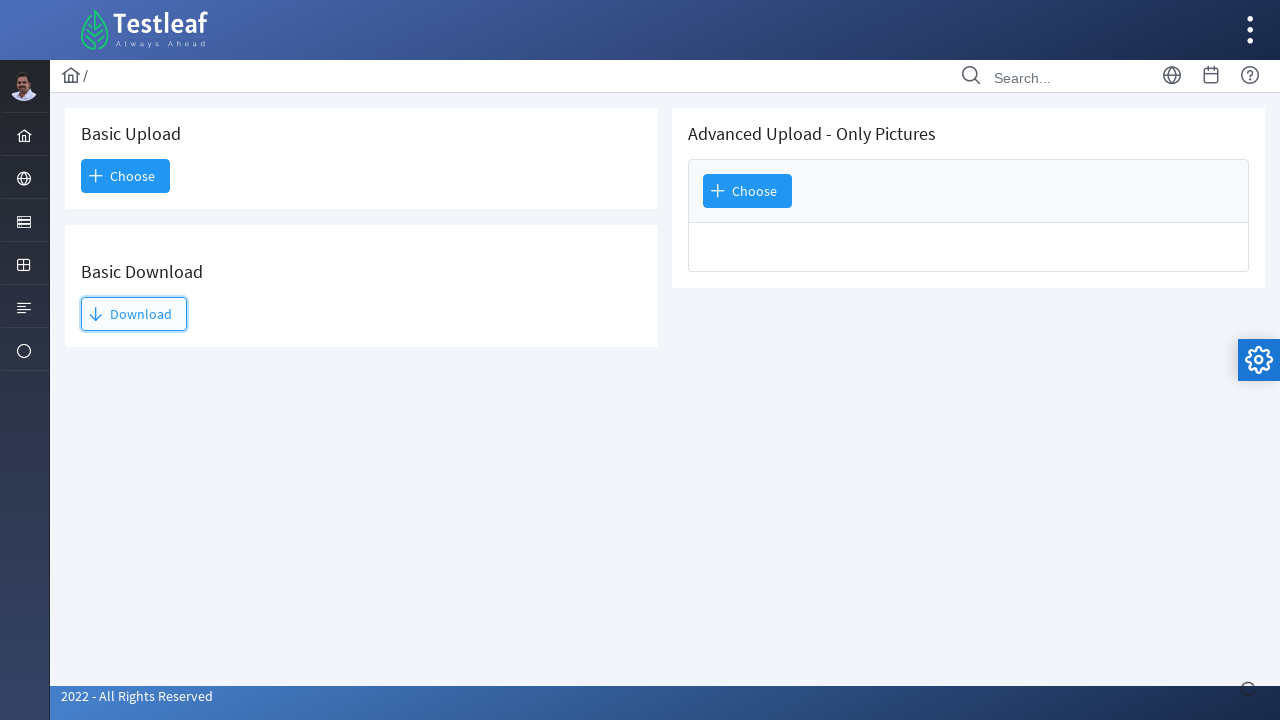

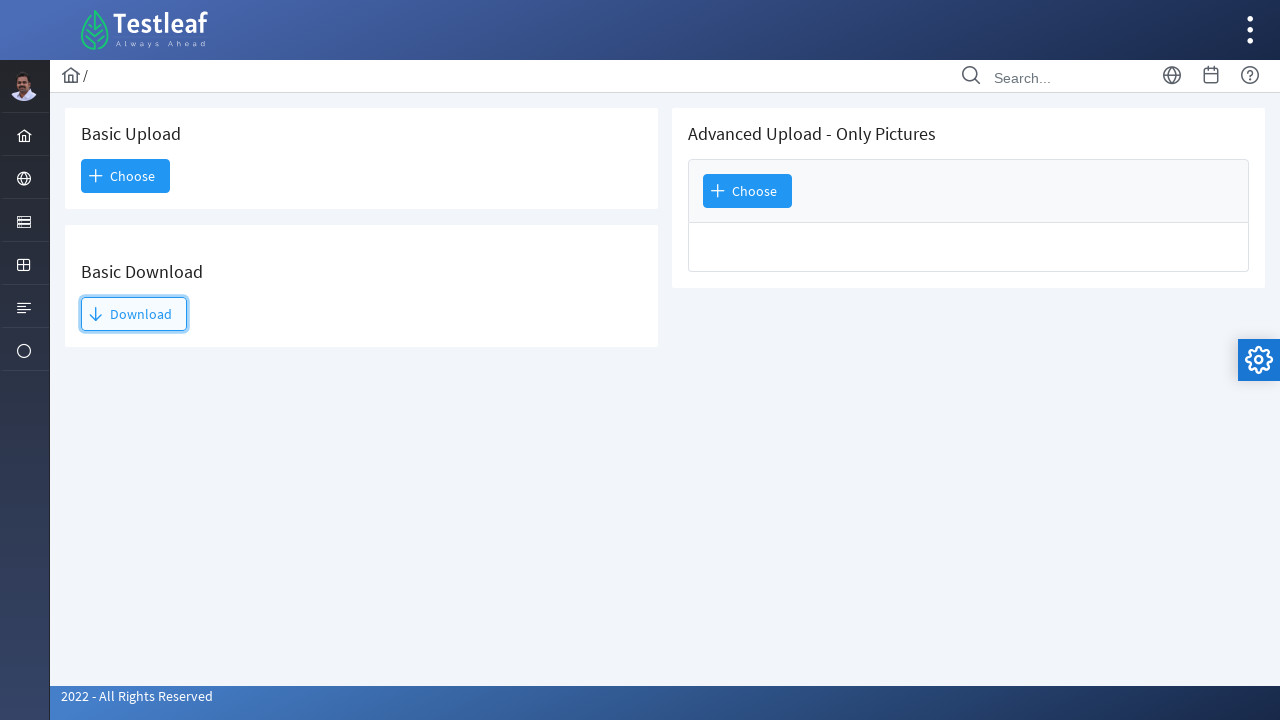